Tests iframe interaction by switching to a frame and accessing elements within it

Starting URL: https://demoqa.com/frames

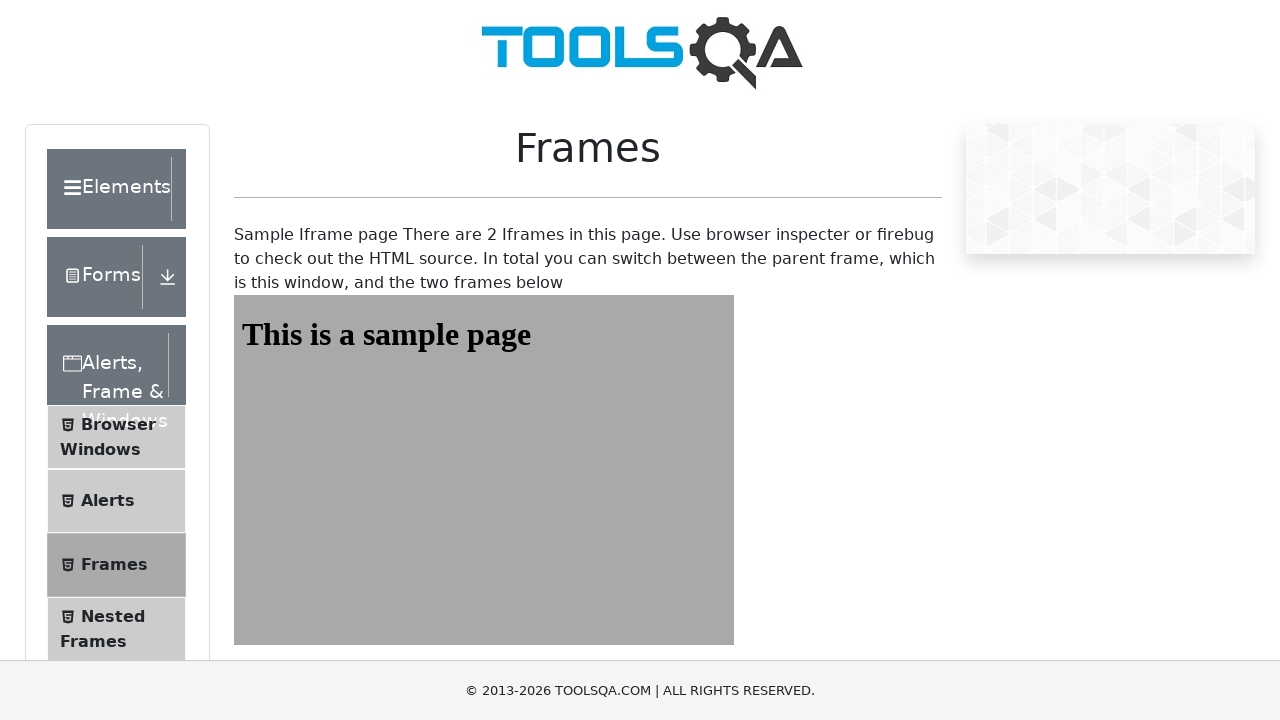

Navigated to https://demoqa.com/frames
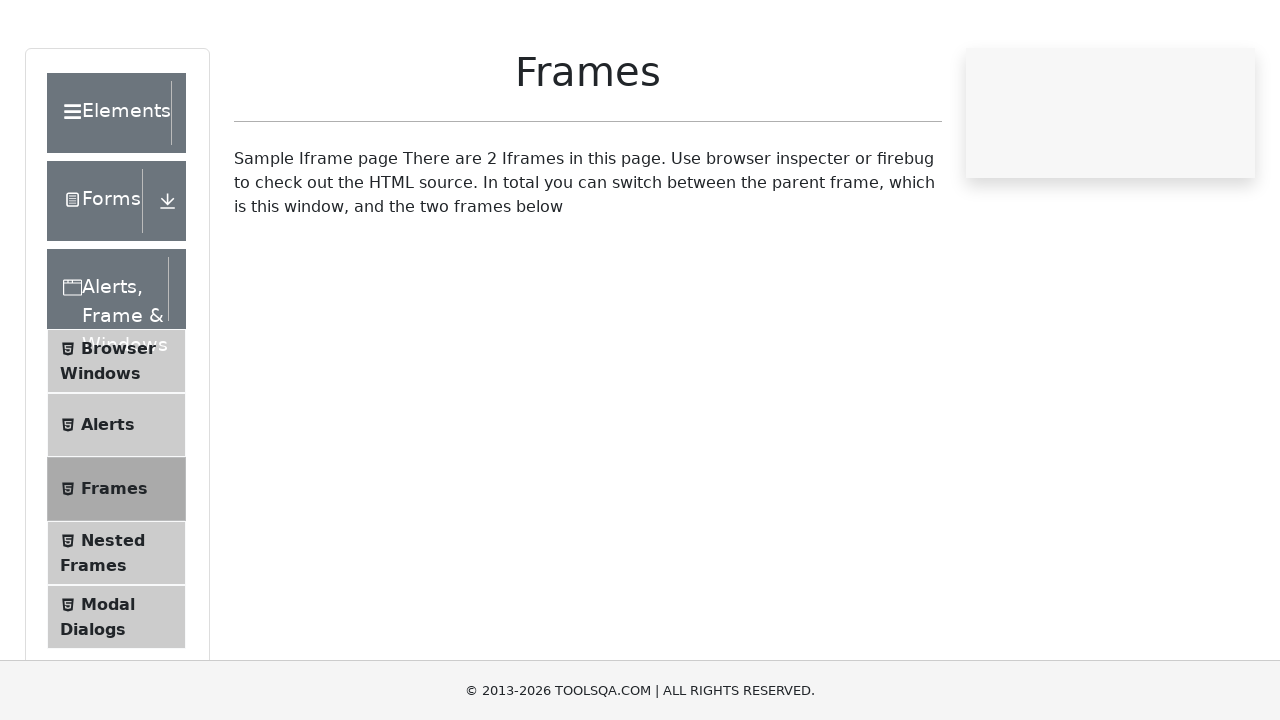

Located iframe with id 'frame1'
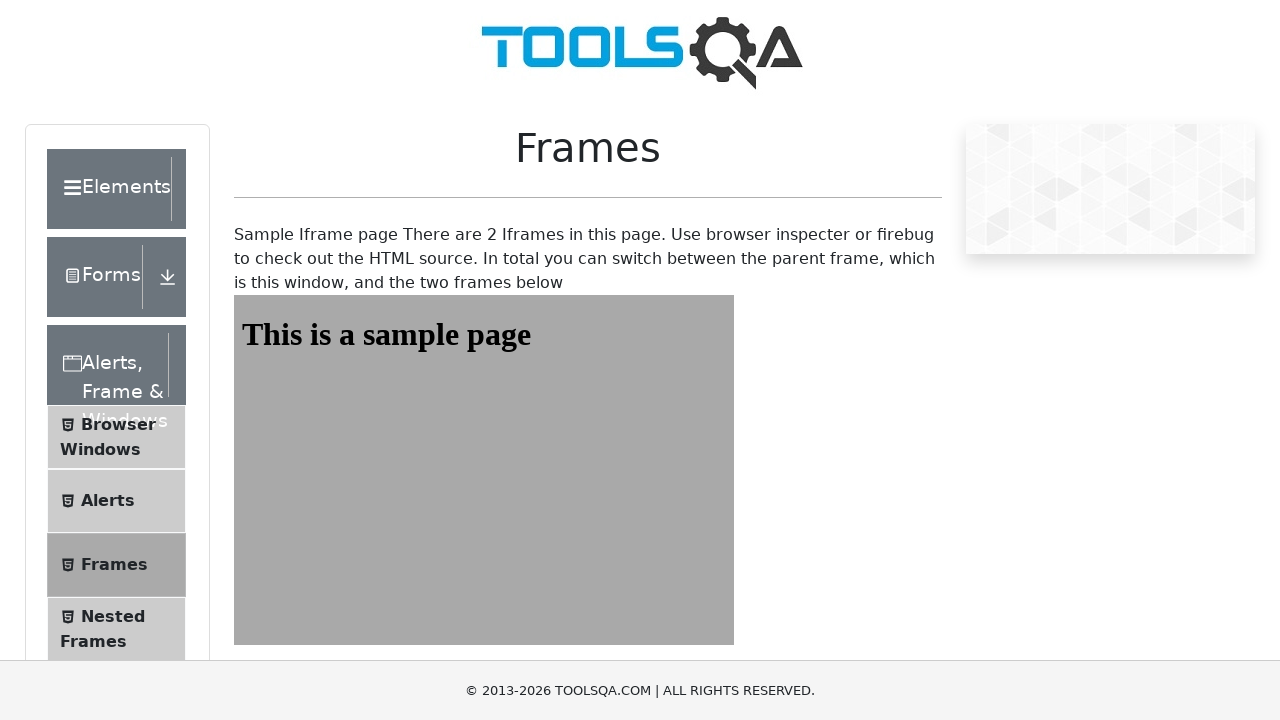

Retrieved text content from heading element within iframe: This is a sample page
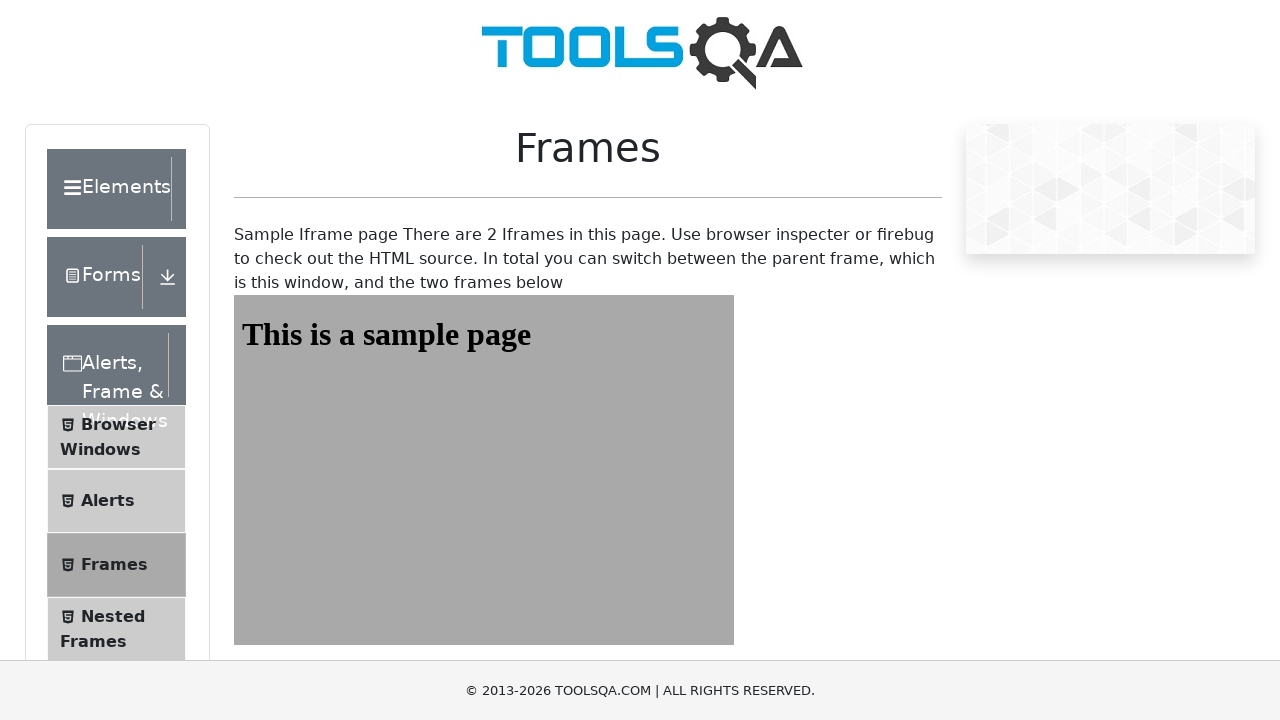

Printed heading text to console
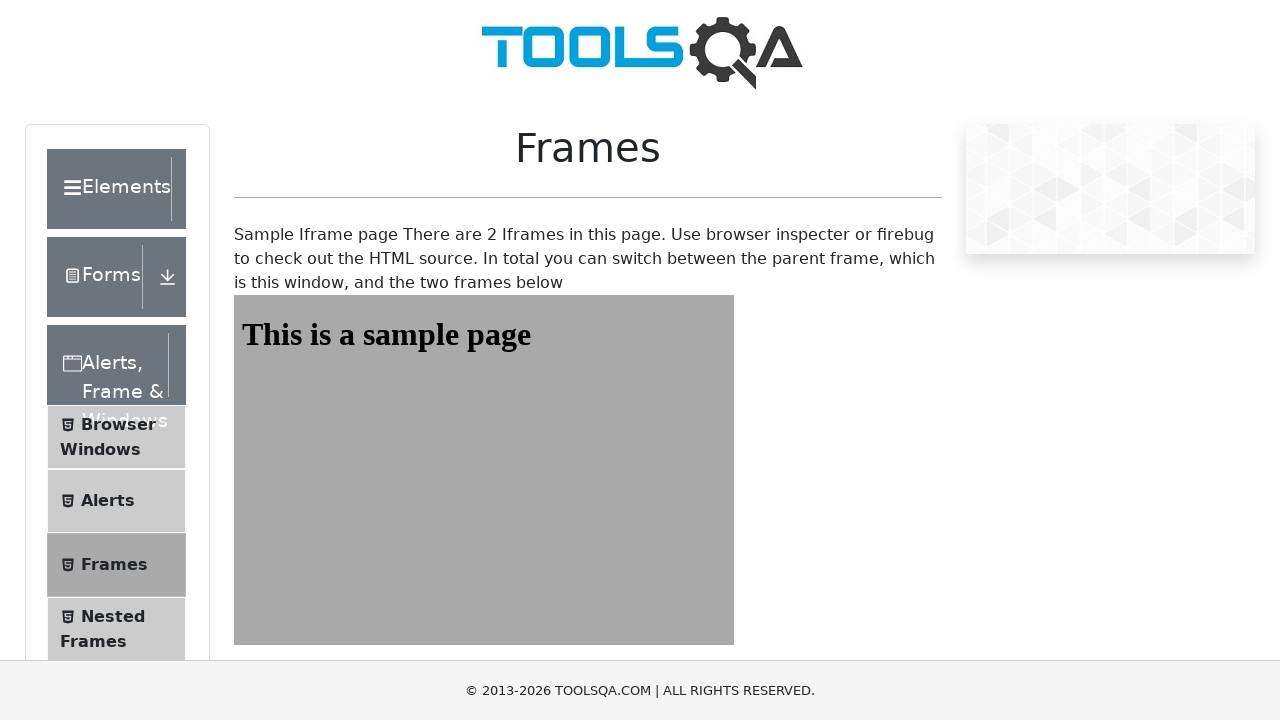

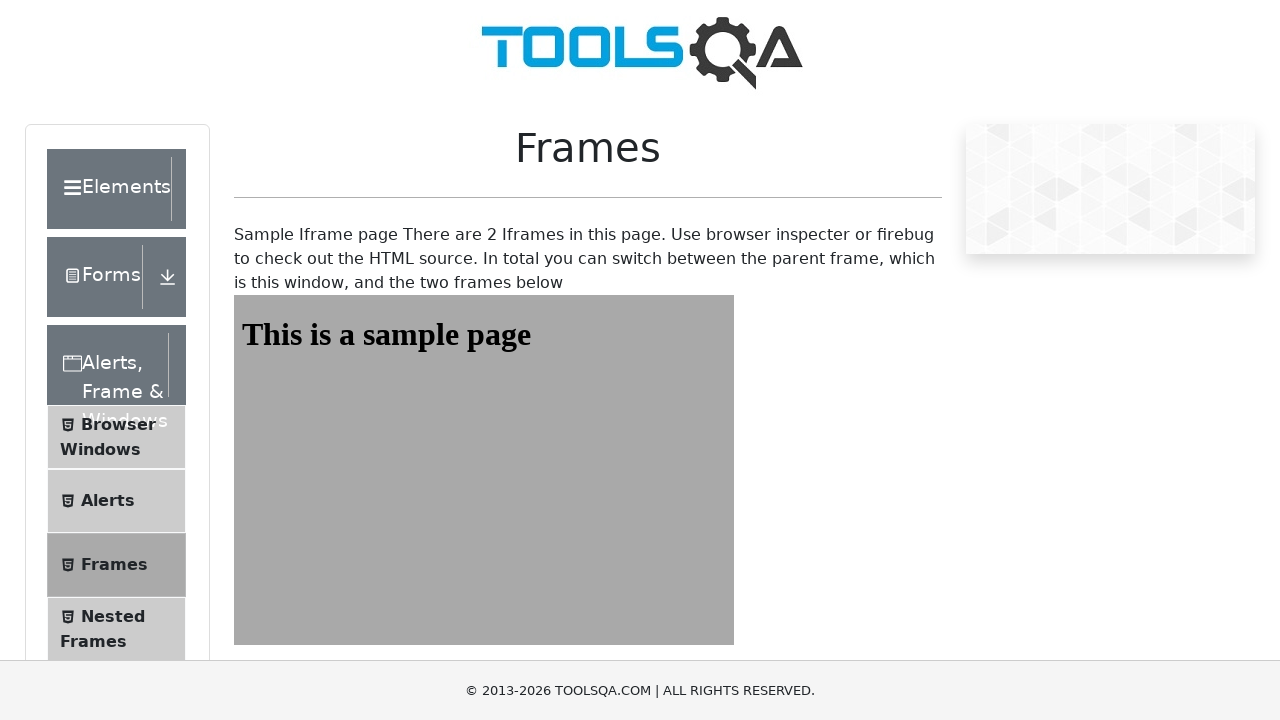